Tests pagination navigation on a quotes website by clicking through multiple pages using the "Next" button.

Starting URL: http://quotes.toscrape.com/

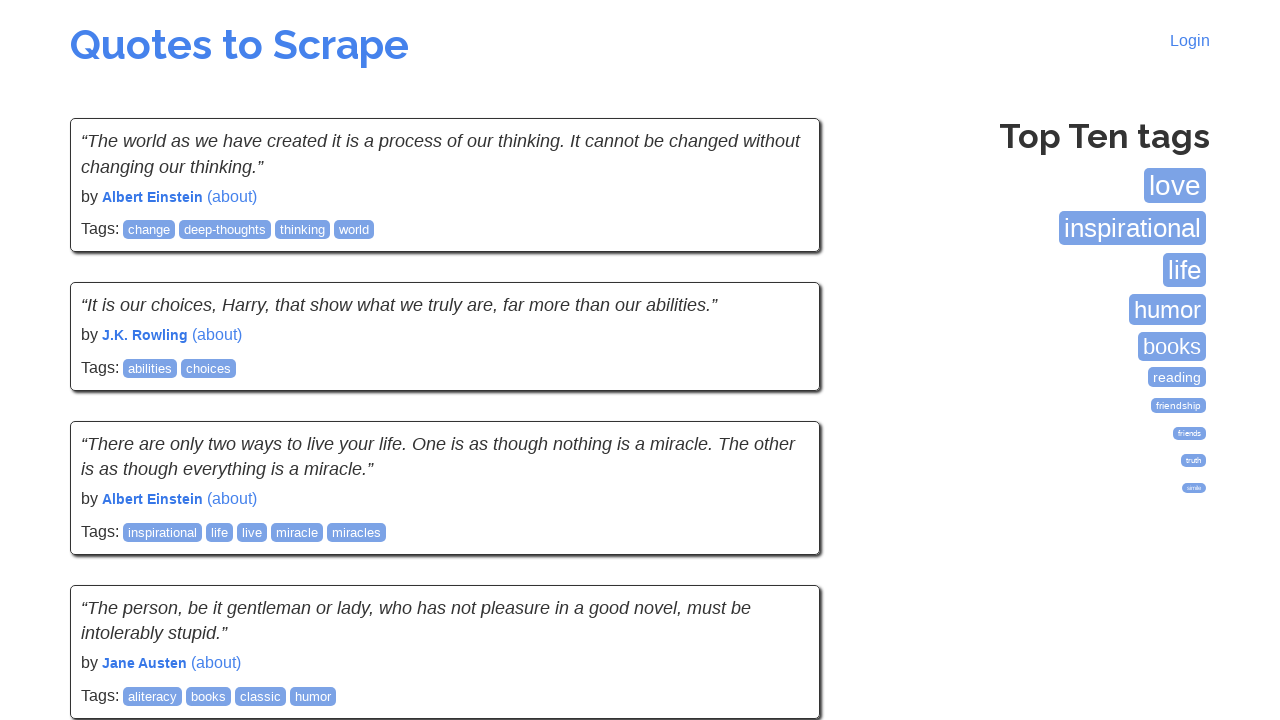

Waited for quotes to load on initial page
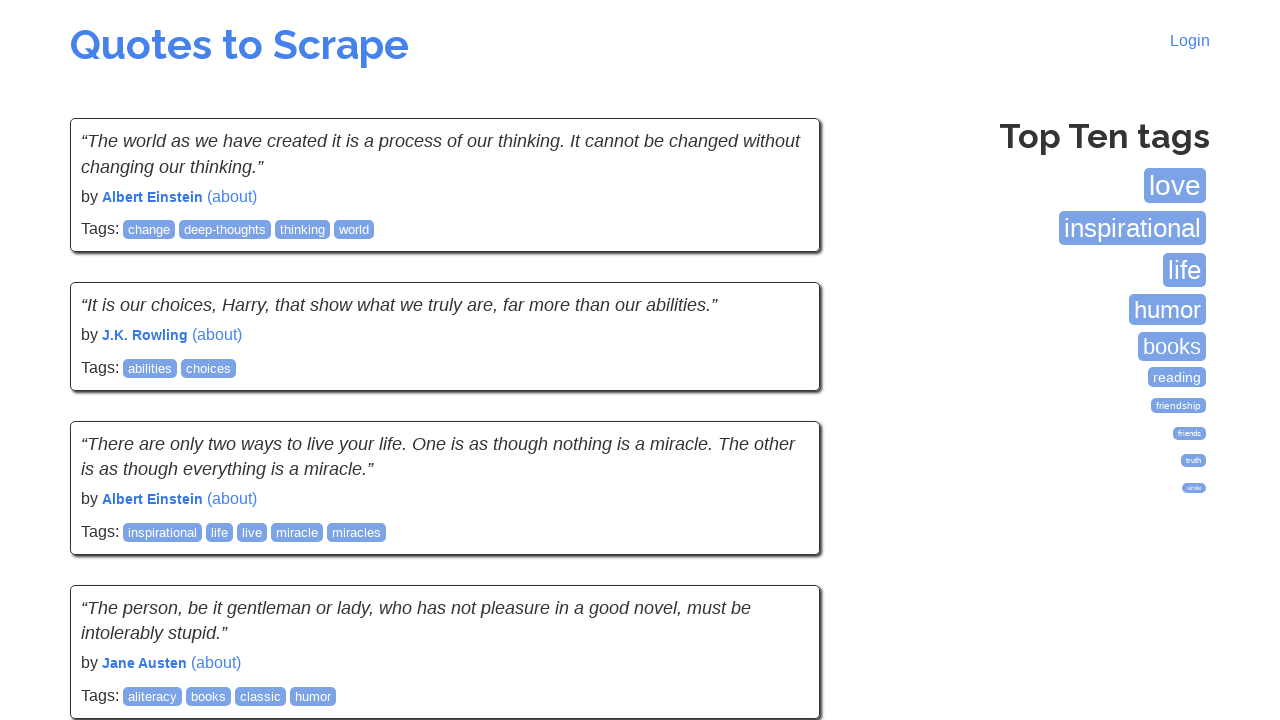

Verified quotes are visible on page 1
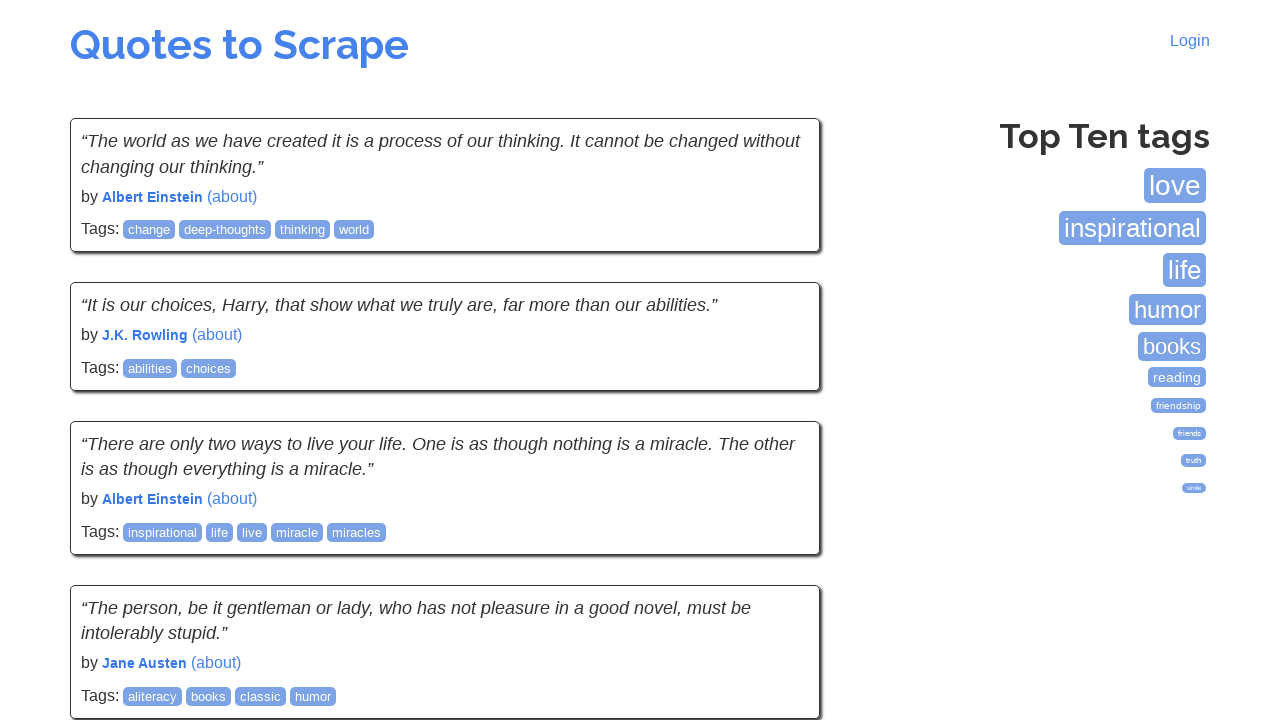

Clicked Next button to navigate from page 1 to page 2 at (778, 542) on a:has-text('Next')
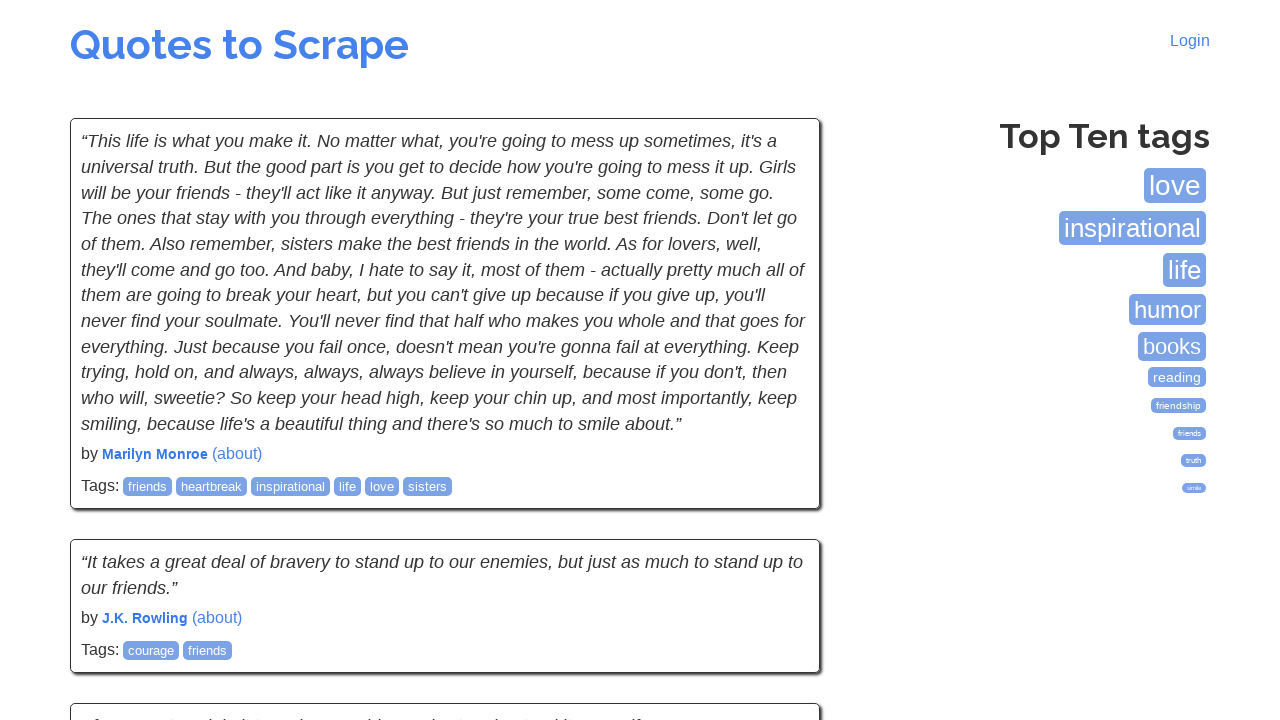

Page 2 finished loading
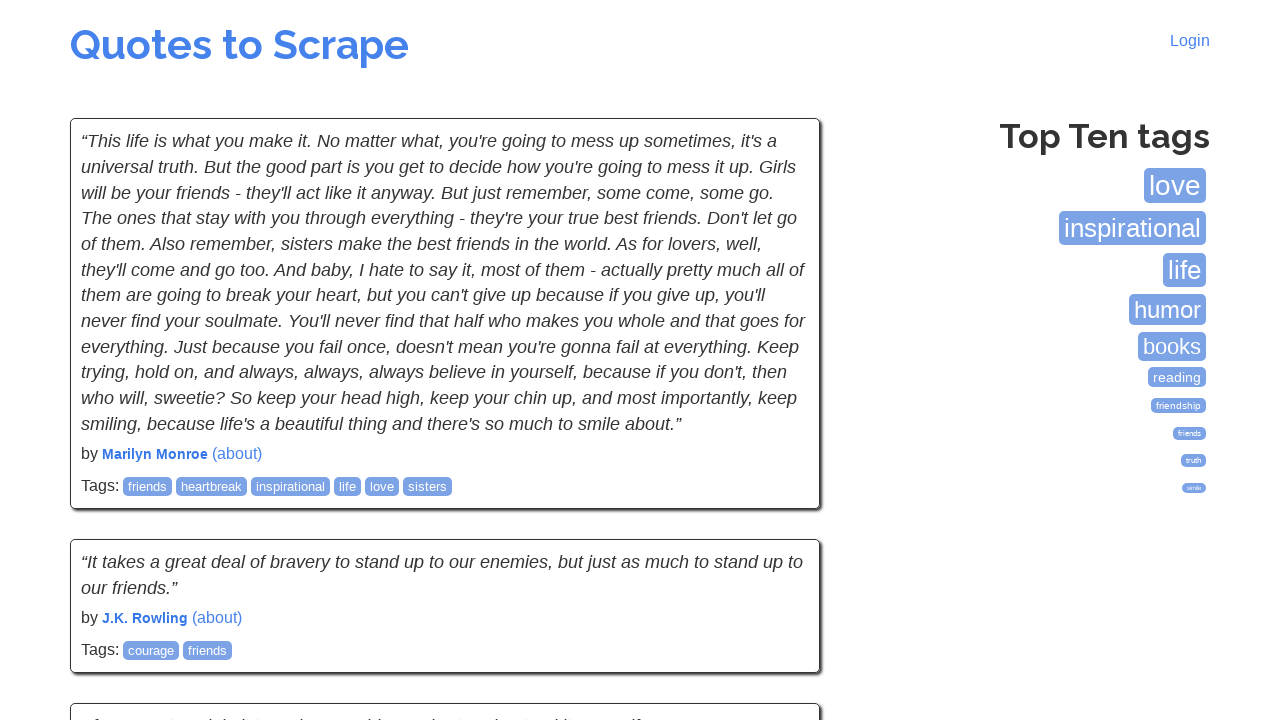

Verified quotes are visible on page 2
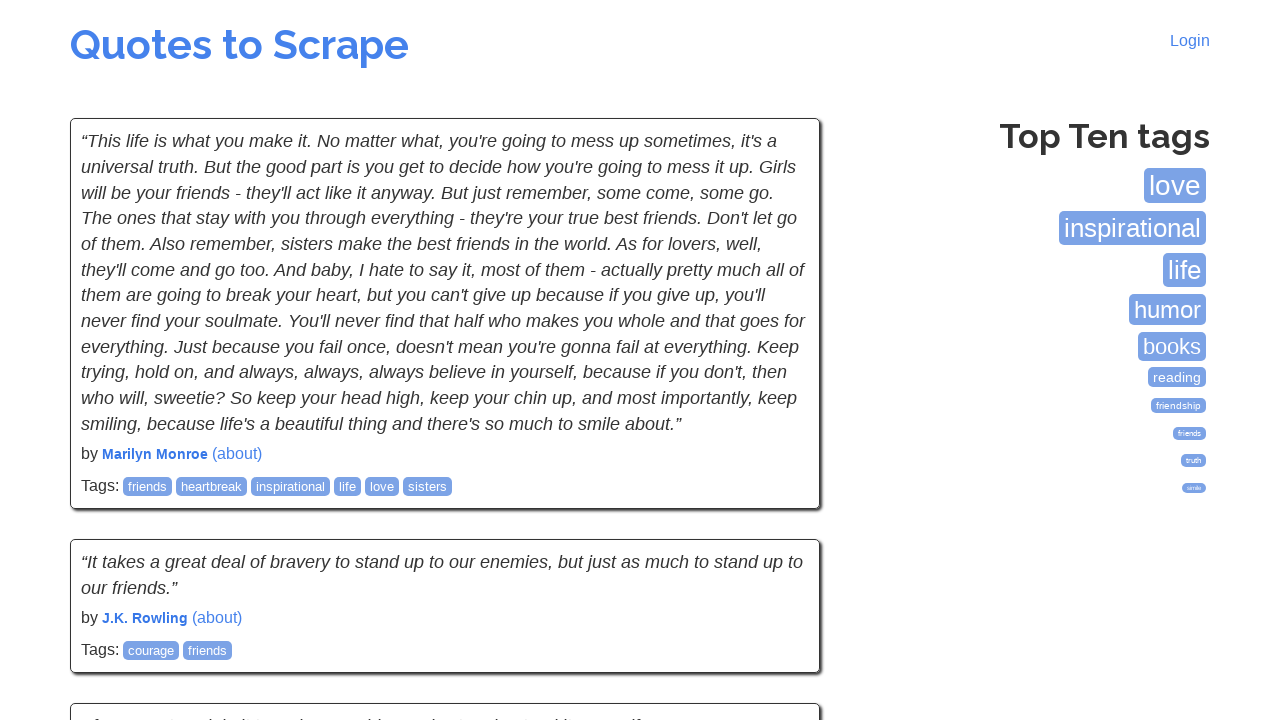

Clicked Next button to navigate from page 2 to page 3 at (778, 542) on a:has-text('Next')
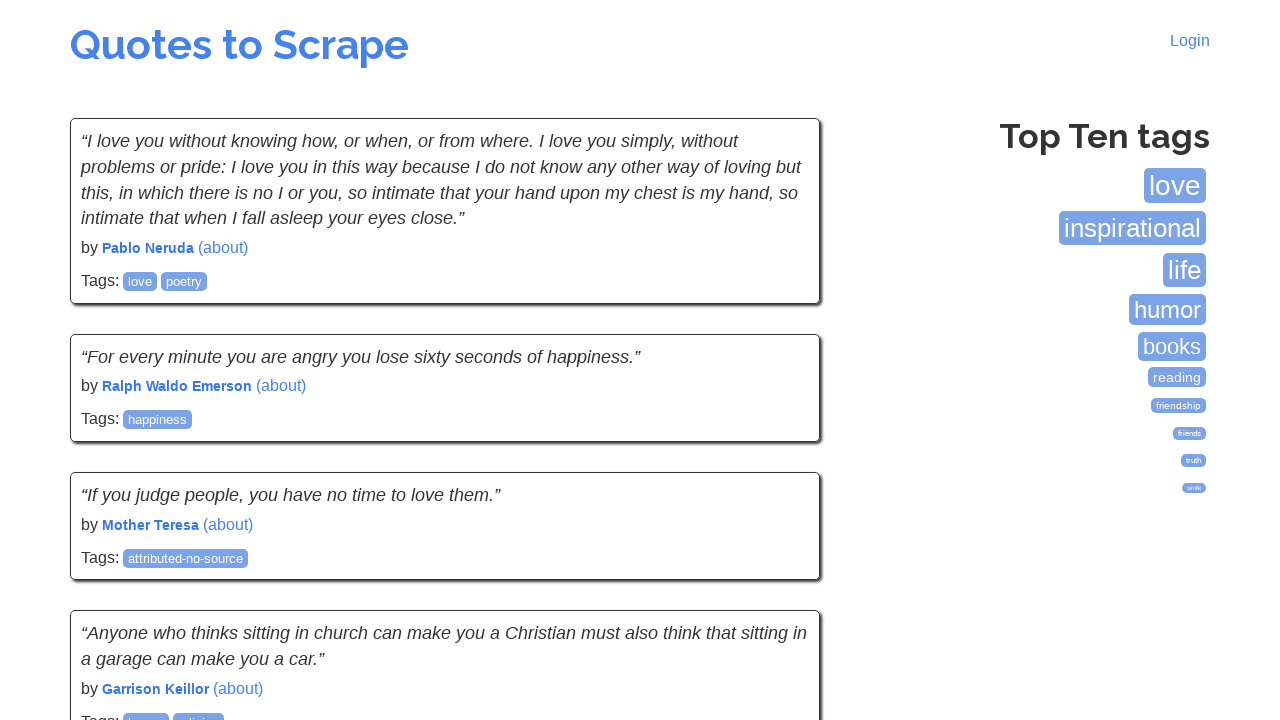

Page 3 finished loading
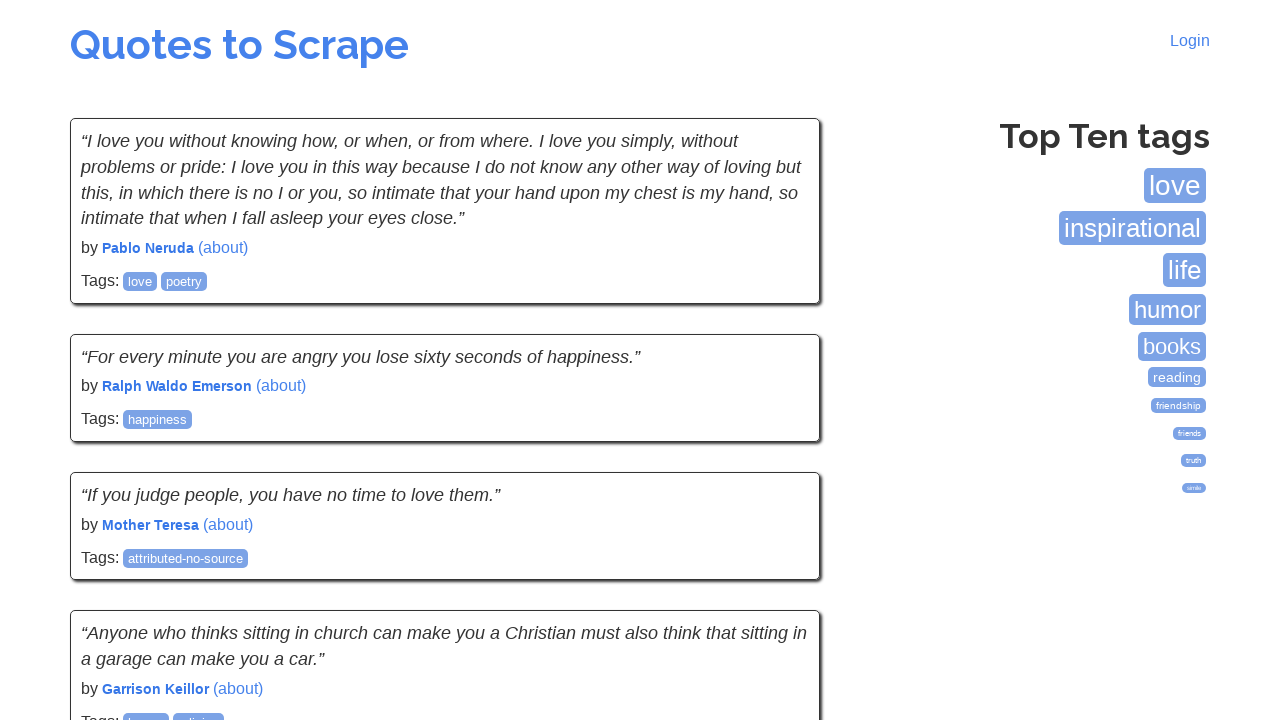

Verified quotes are visible on page 3
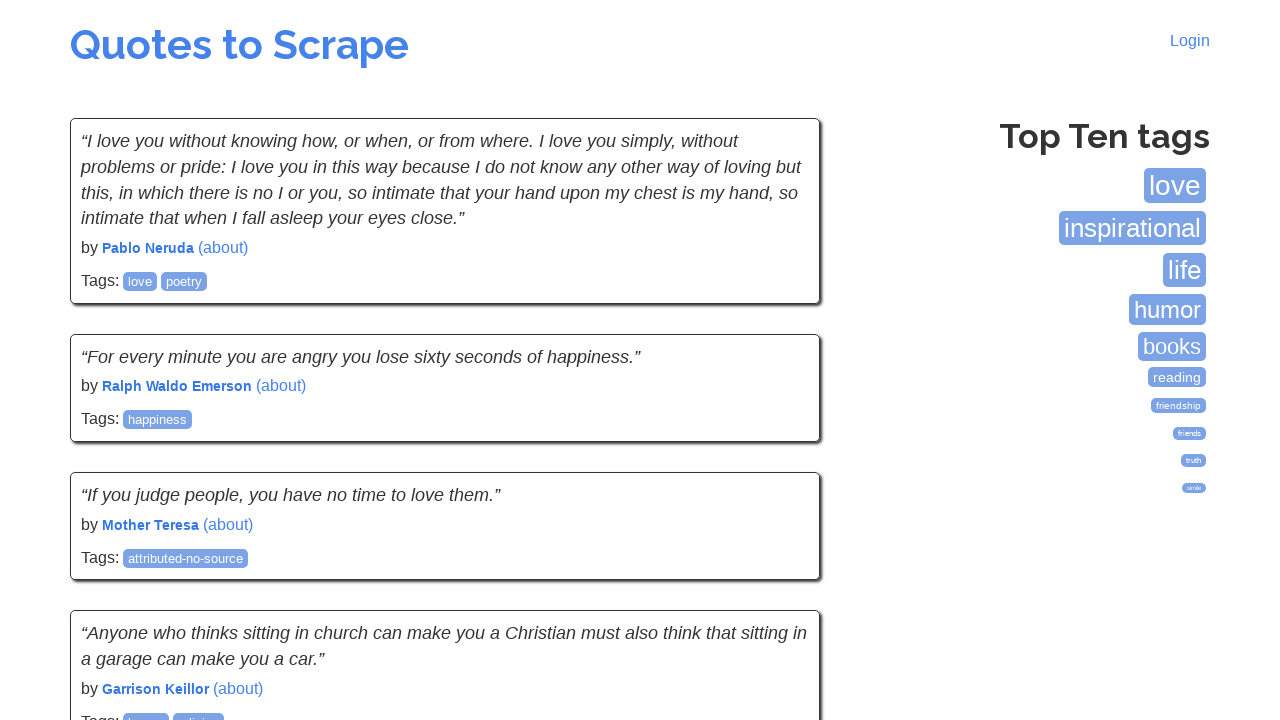

Clicked Next button to navigate from page 3 to page 4 at (778, 542) on a:has-text('Next')
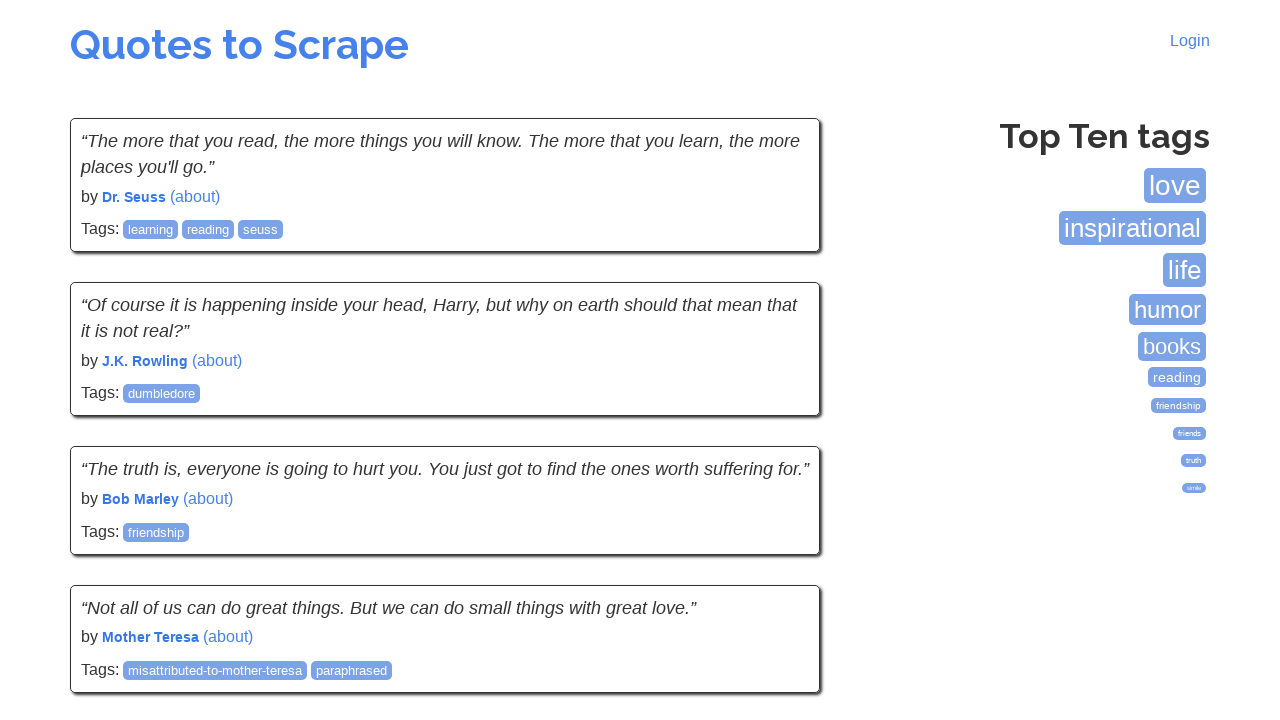

Page 4 finished loading
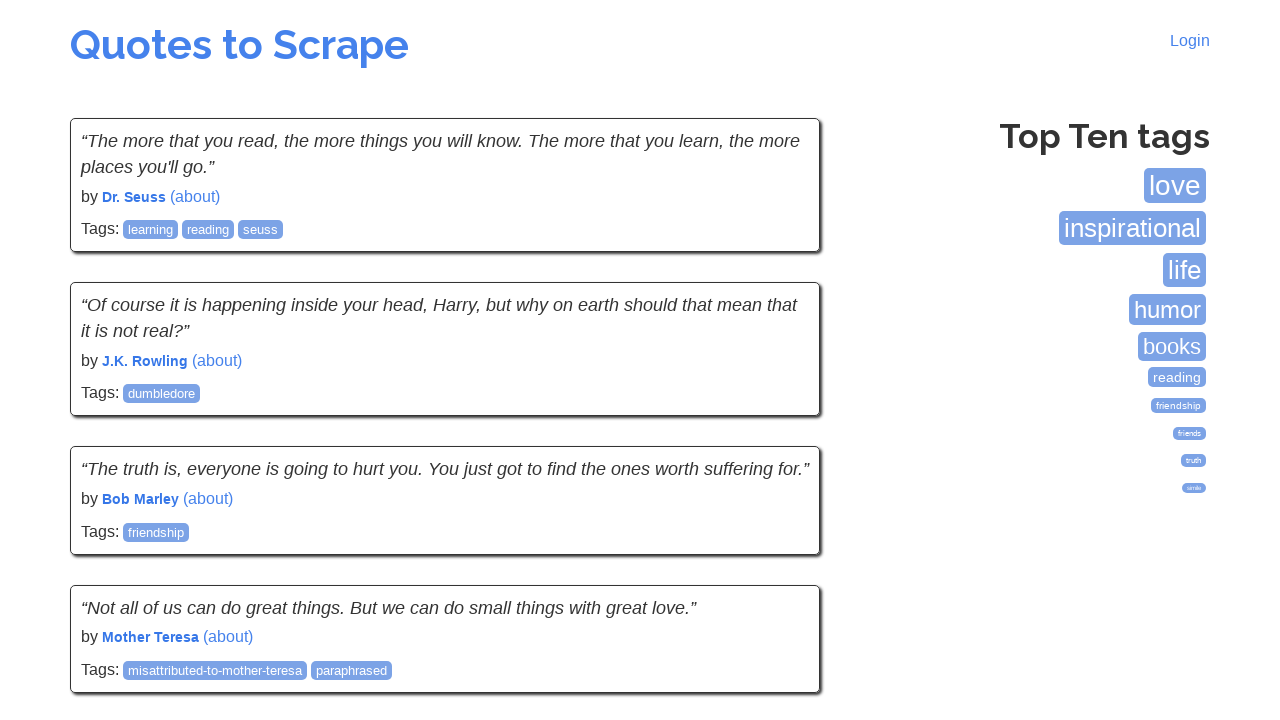

Verified quotes are visible on page 4
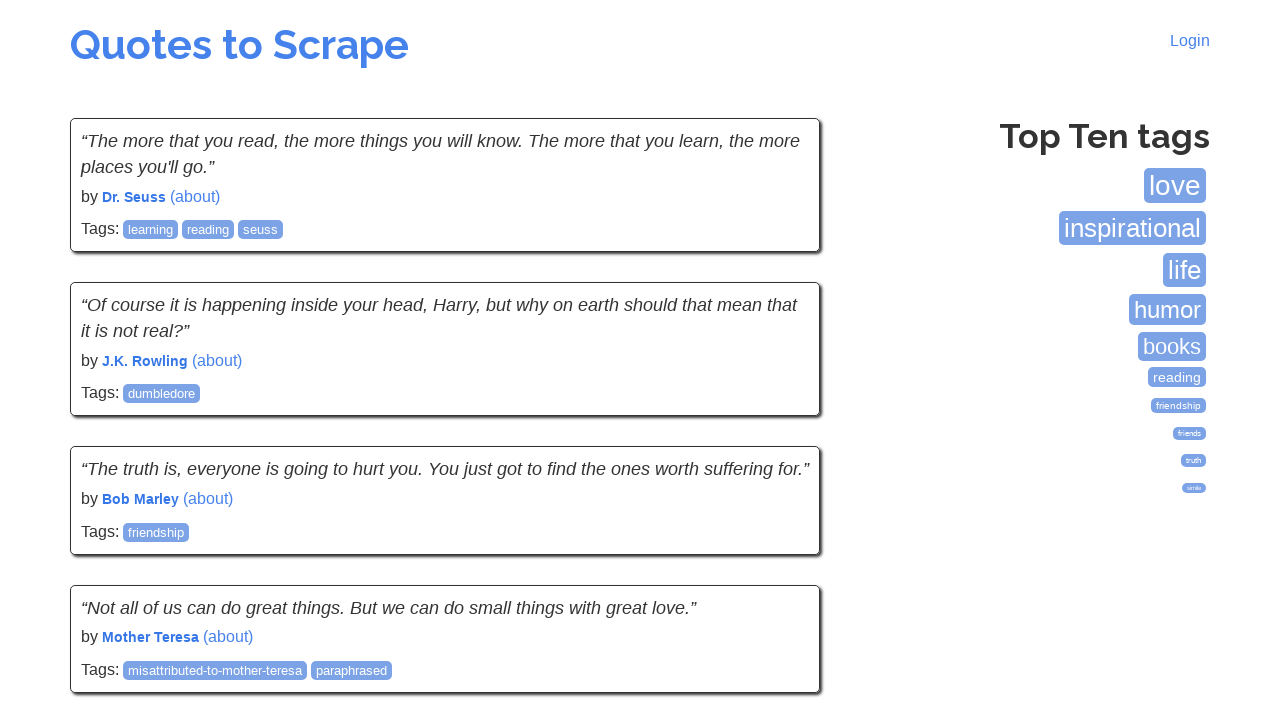

Clicked Next button to navigate from page 4 to page 5 at (778, 542) on a:has-text('Next')
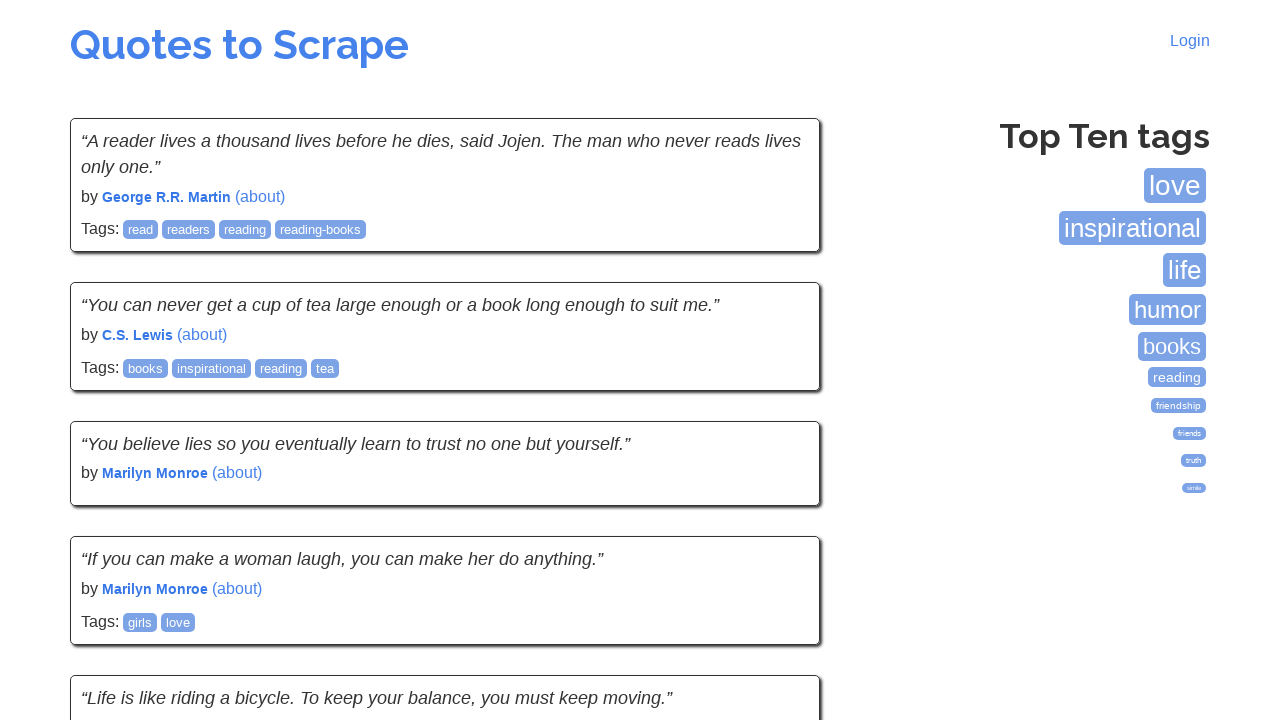

Page 5 finished loading
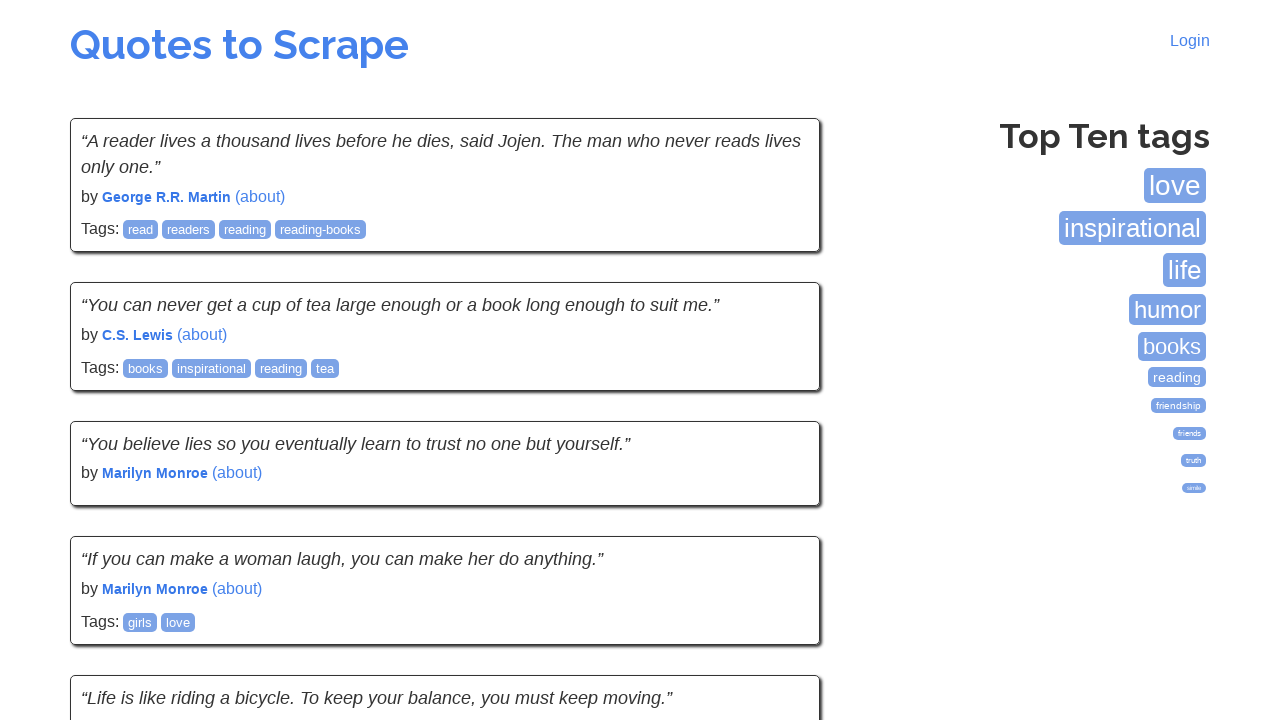

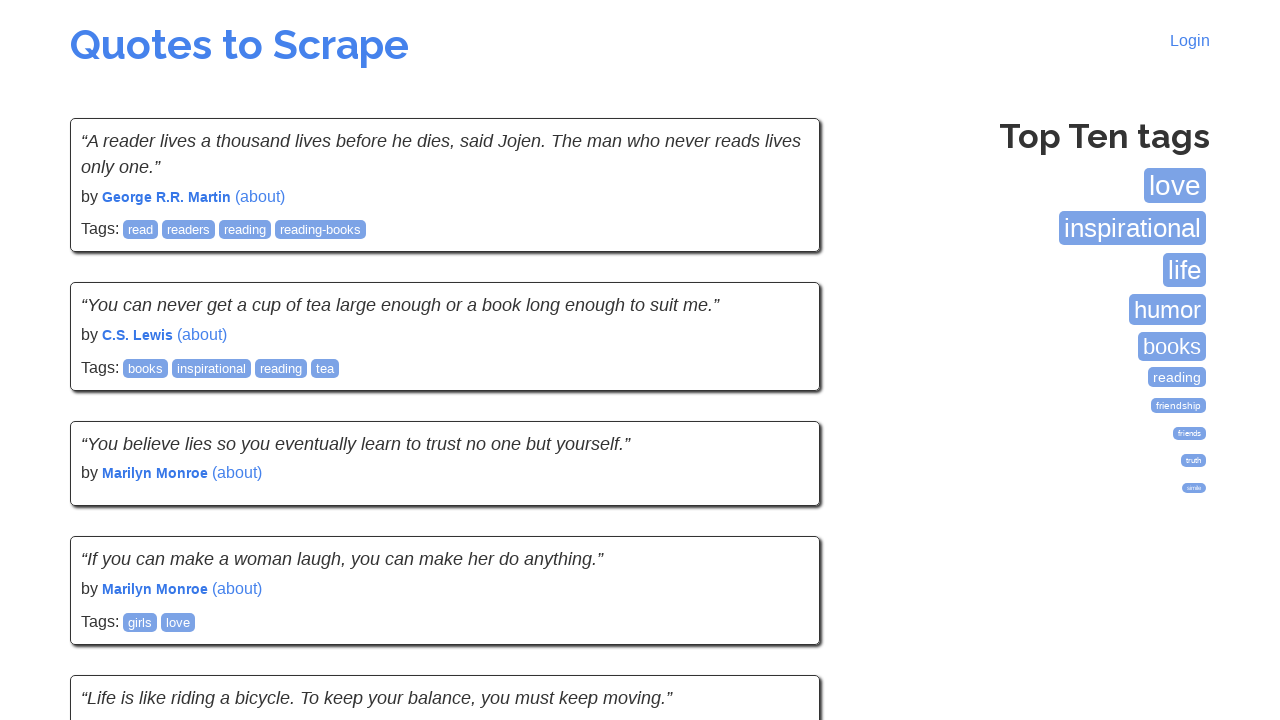